Tests iframe switching and JavaScript alert handling by navigating to W3Schools' JavaScript alert demo, switching to the iframe, clicking the "Try it" button to trigger an alert, accepting the alert, and verifying page content.

Starting URL: https://www.w3schools.com/Js/tryit.asp?filename=tryjs_alert

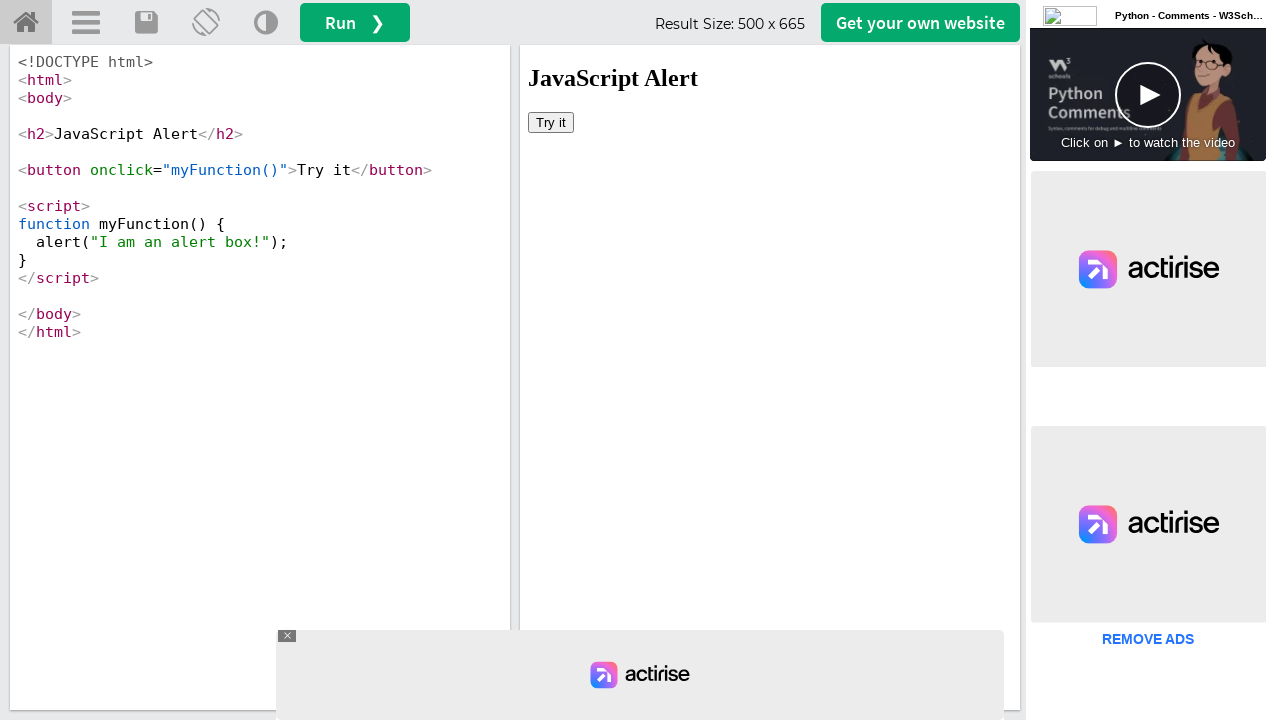

Located iframe with name 'iframeResult' for demo content
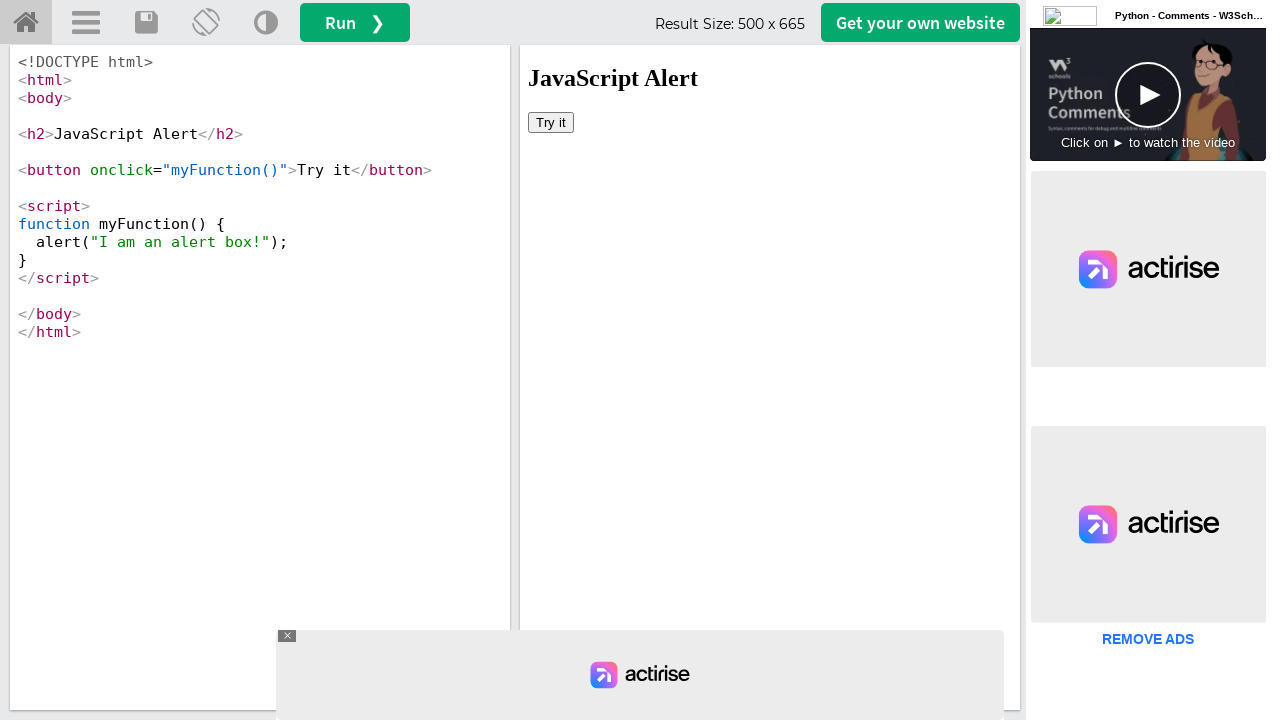

Clicked 'Try it' button inside iframe to trigger JavaScript alert at (551, 122) on iframe[name='iframeResult'] >> internal:control=enter-frame >> xpath=//button[te
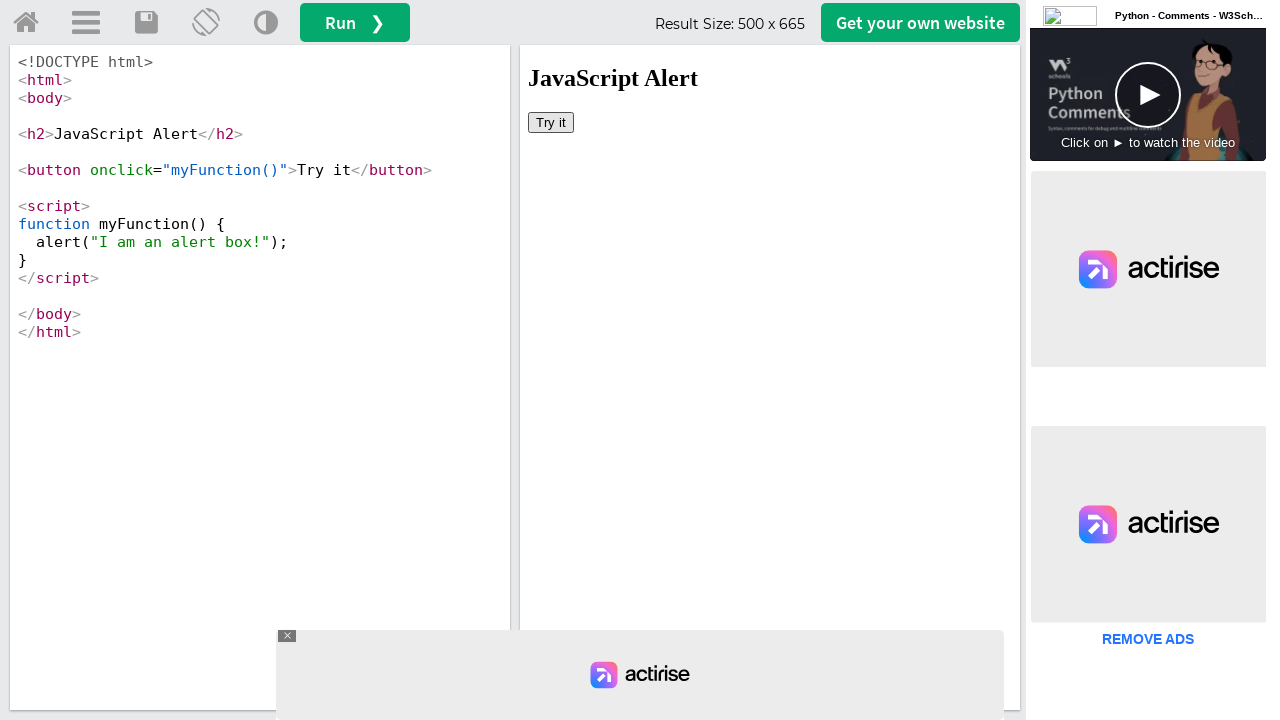

Set up dialog handler to accept JavaScript alerts
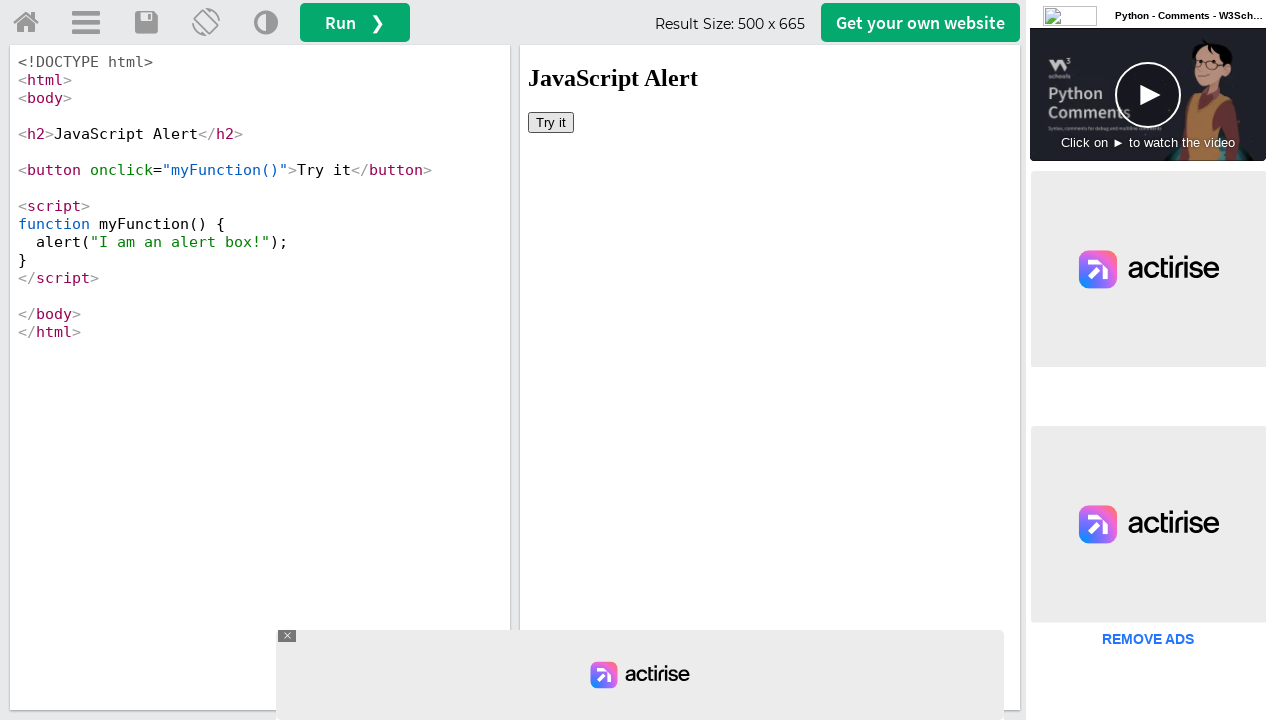

Waited 1000ms for alert processing to complete
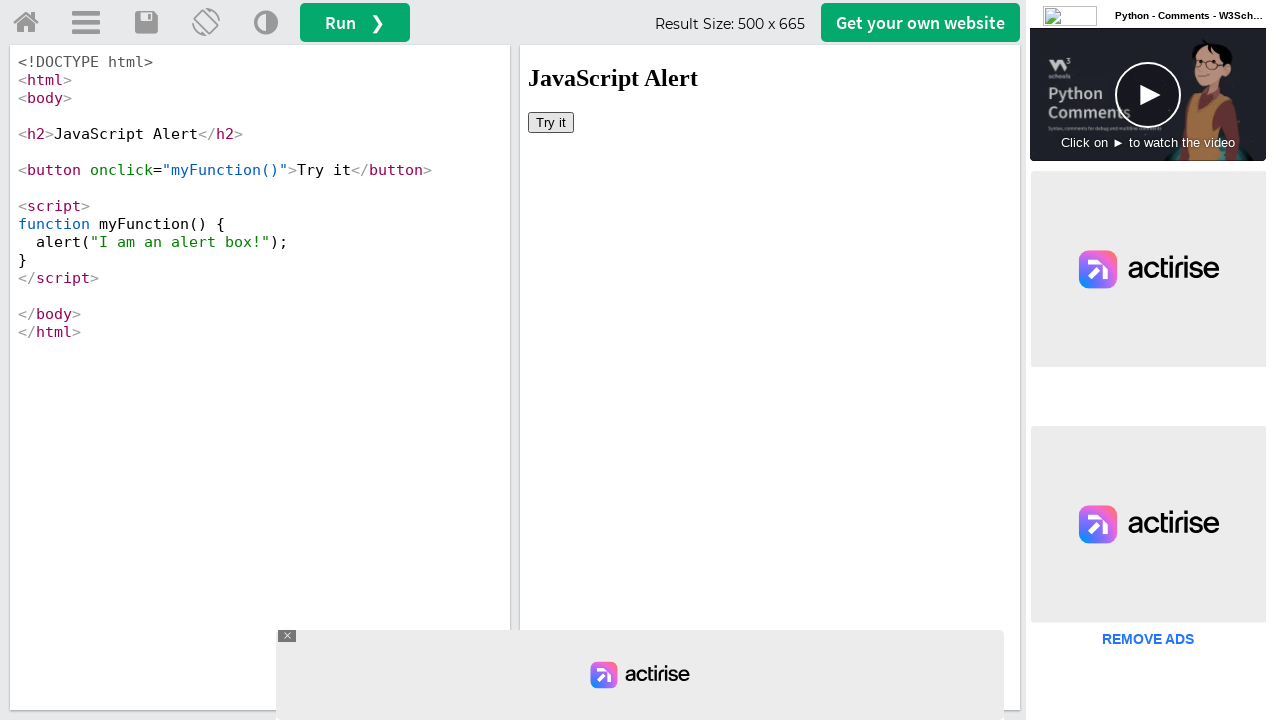

Verified 'JavaScript Alert' title element is visible on page
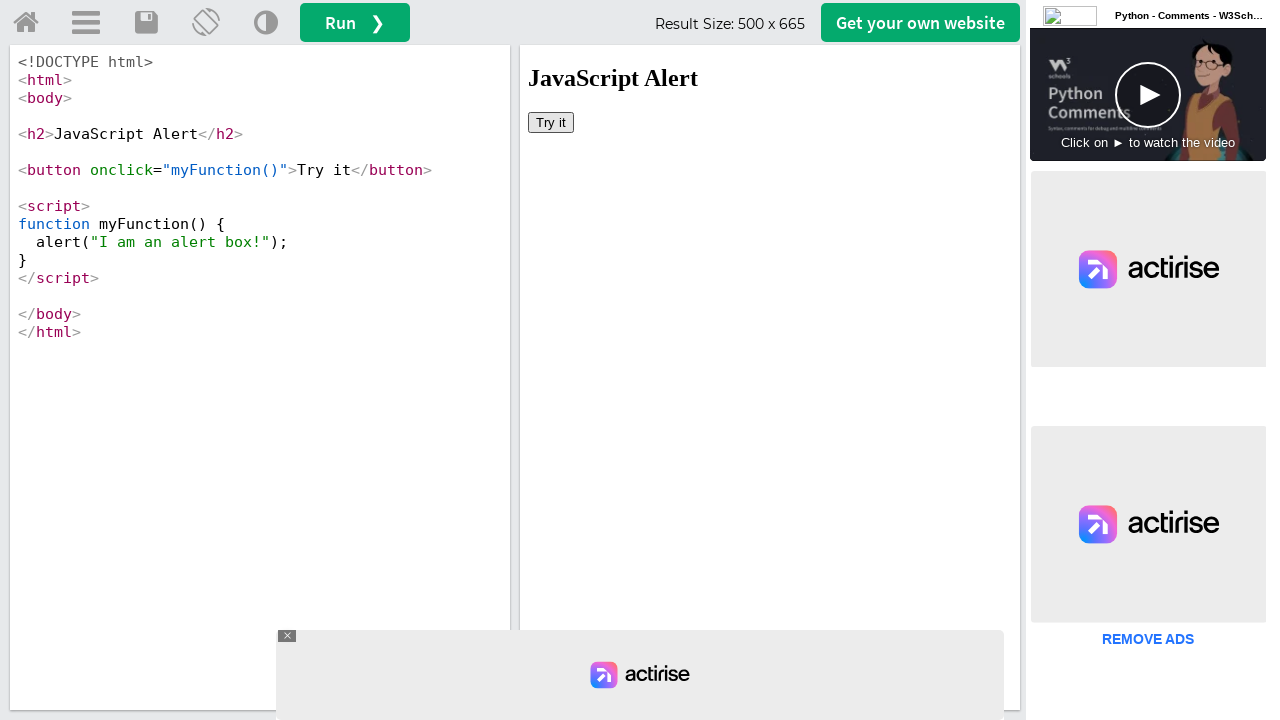

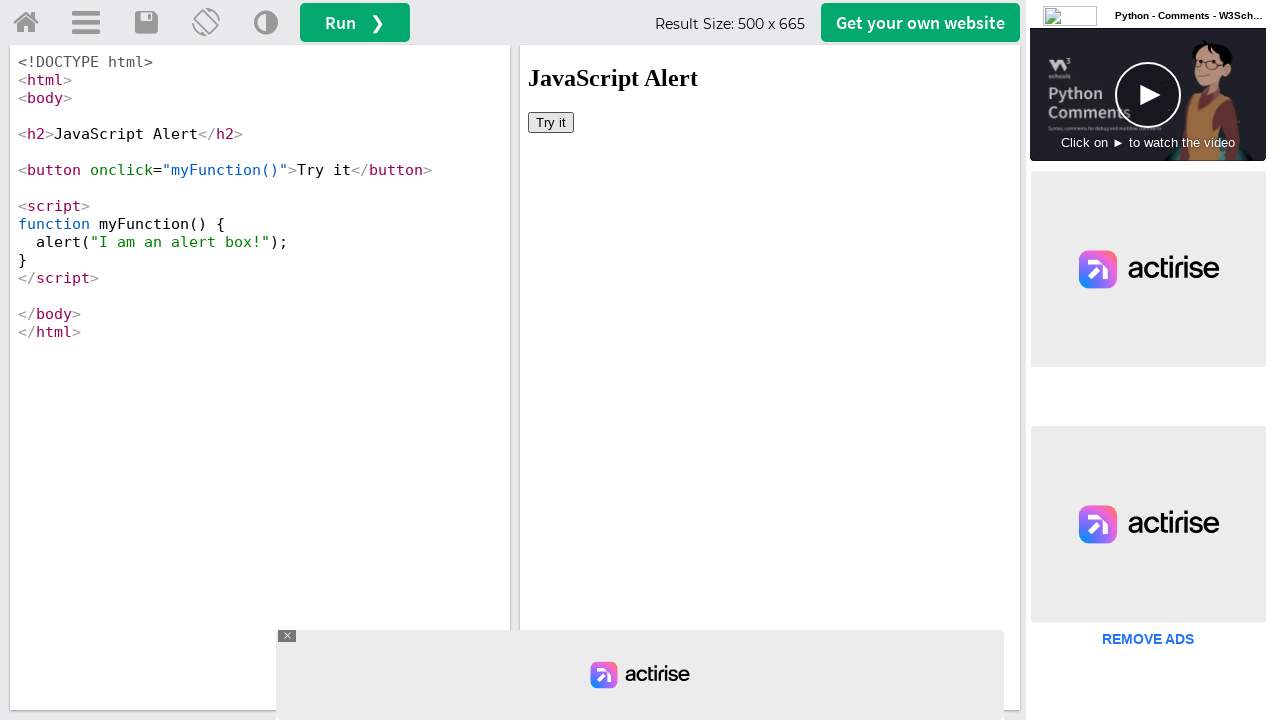